Tests completing a purchase and clicking the OK button on the confirmation dialog

Starting URL: https://www.demoblaze.com/index.html

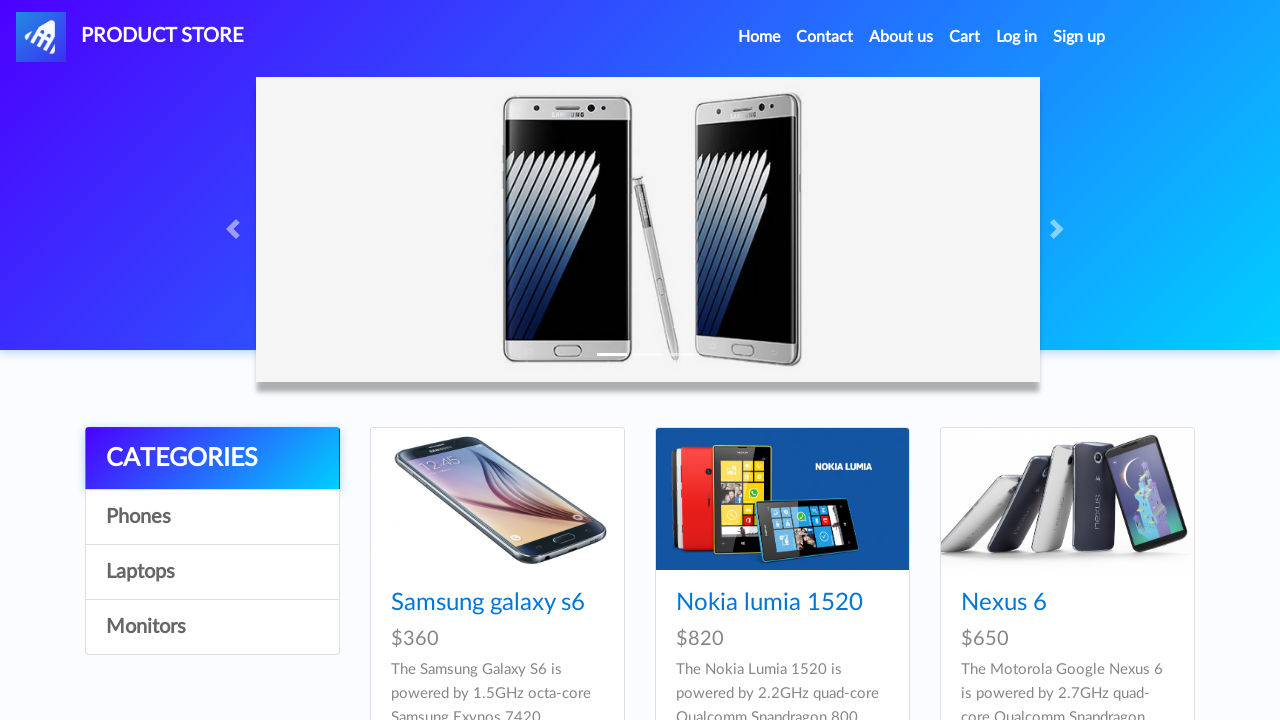

Set up dialog handler to auto-accept alerts
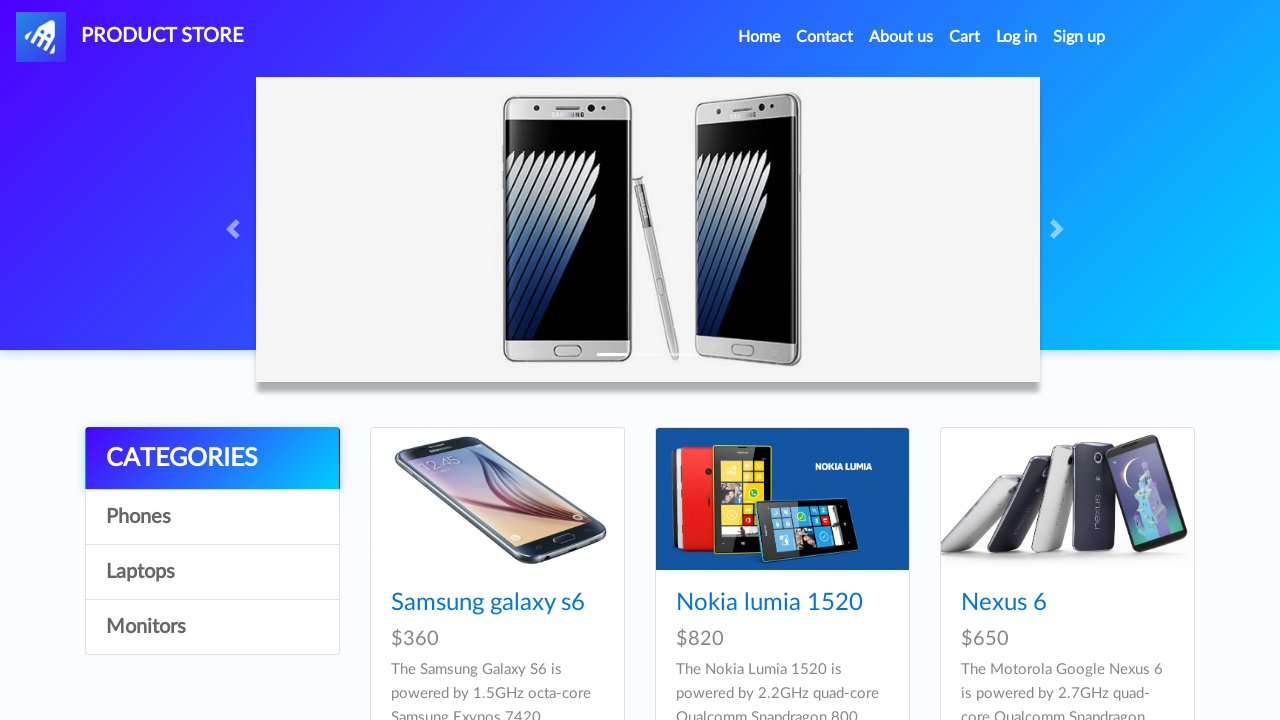

Fifth product selector became available
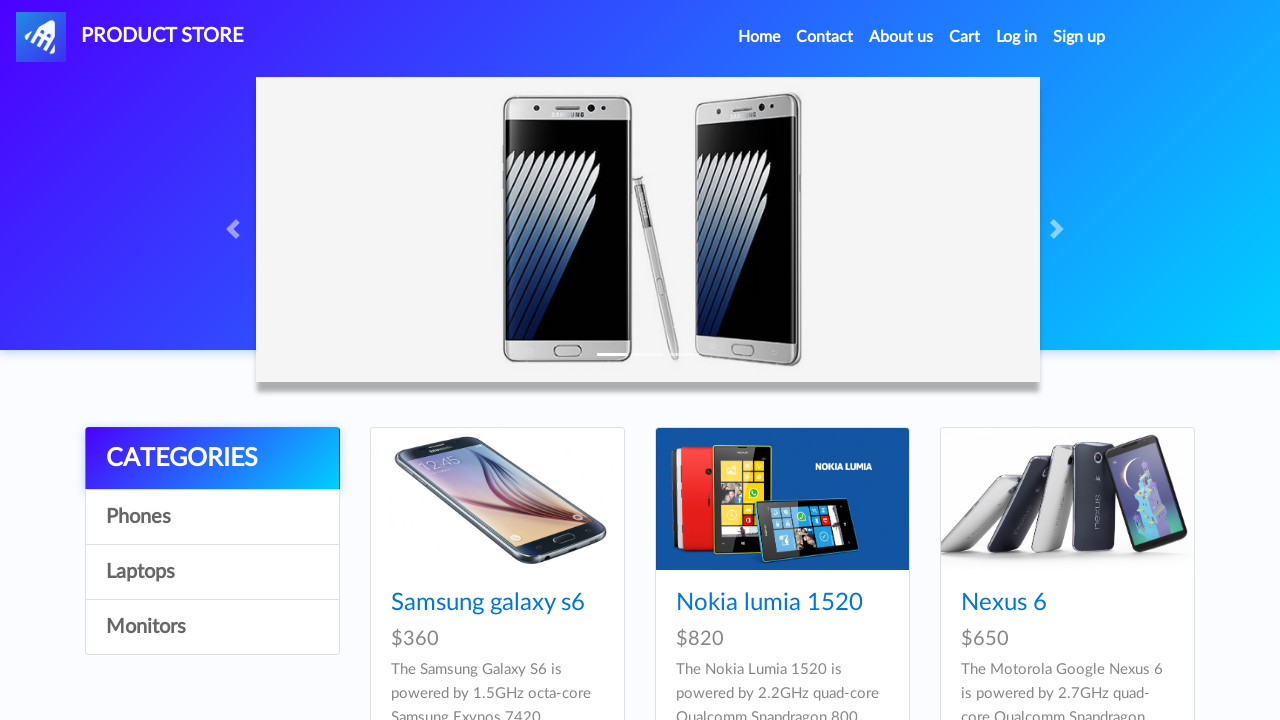

Clicked on fifth product at (752, 361) on xpath=//*[@id="tbodyid"]/div[5]/div/div/h4/a
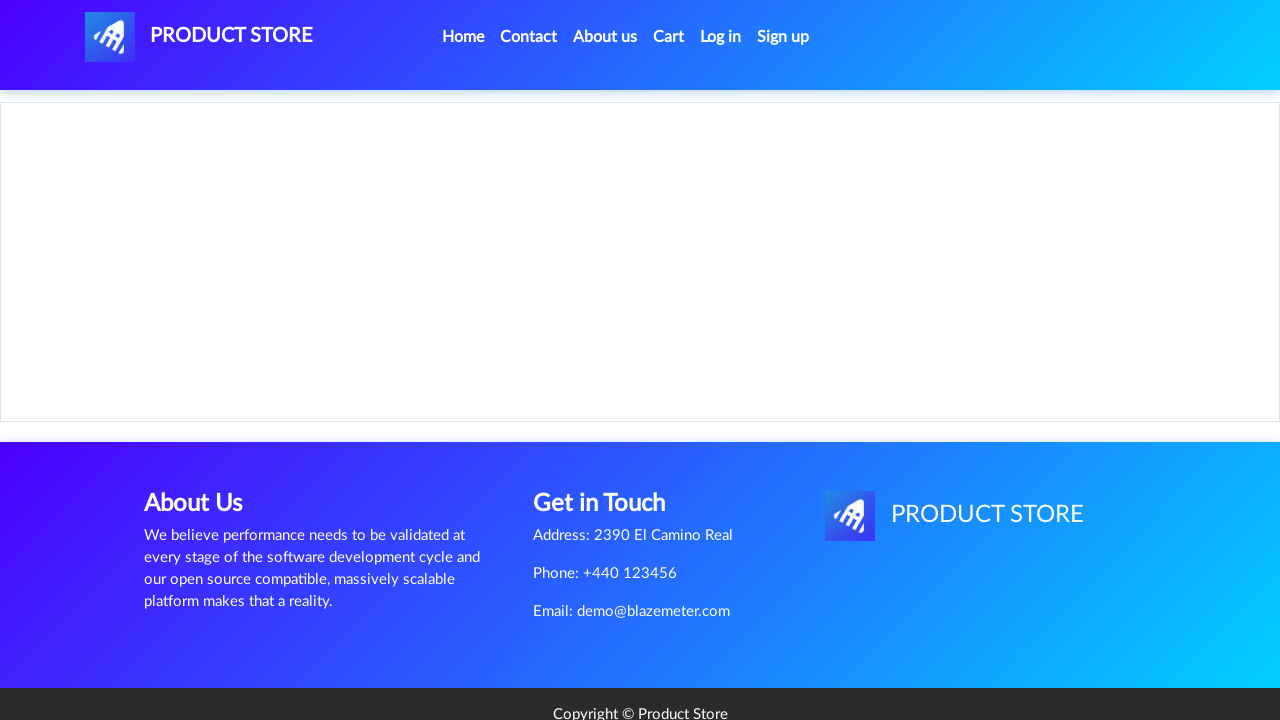

Add to cart button became available
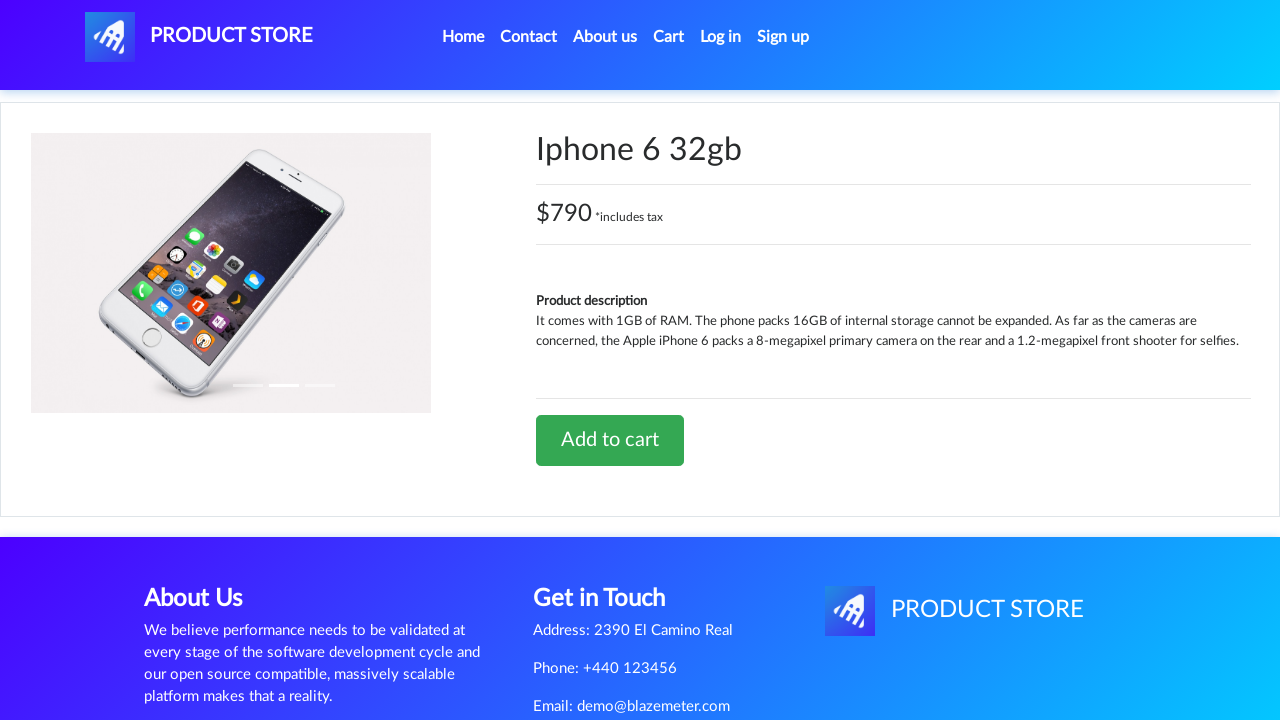

Clicked Add to cart button at (610, 440) on xpath=//*[@id="tbodyid"]/div[2]/div/a
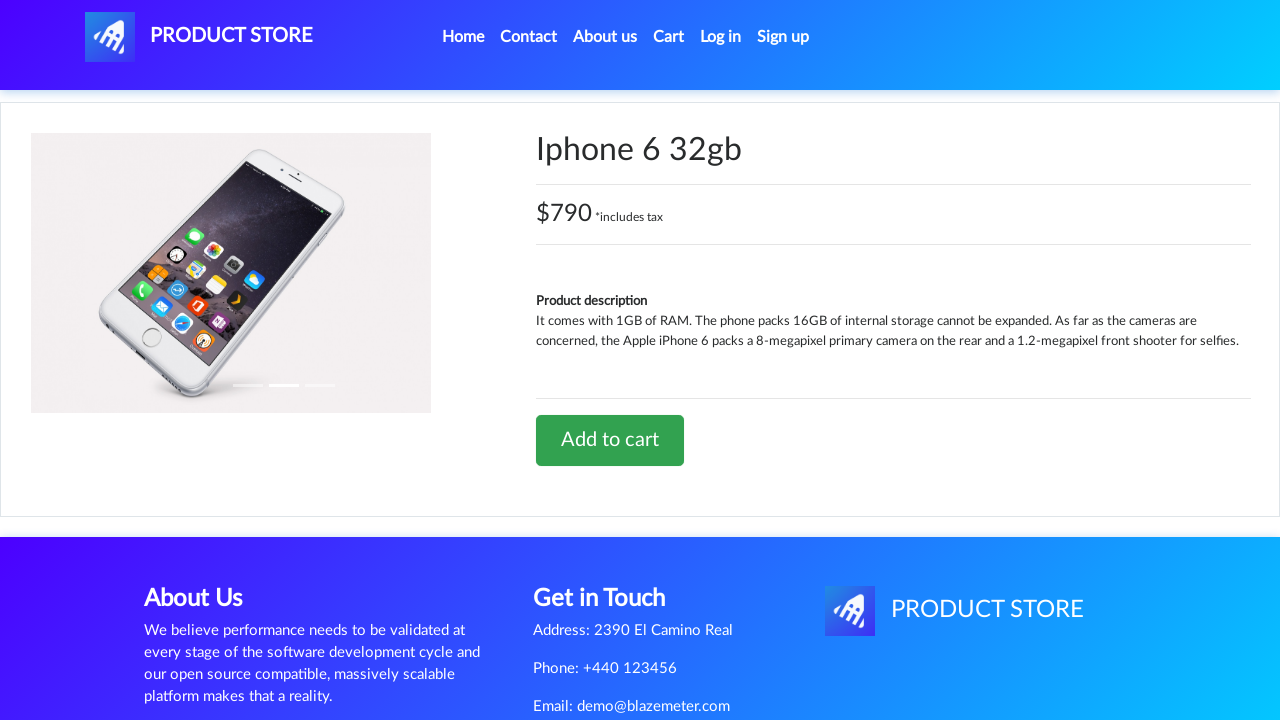

Waited 2 seconds for alert to be handled
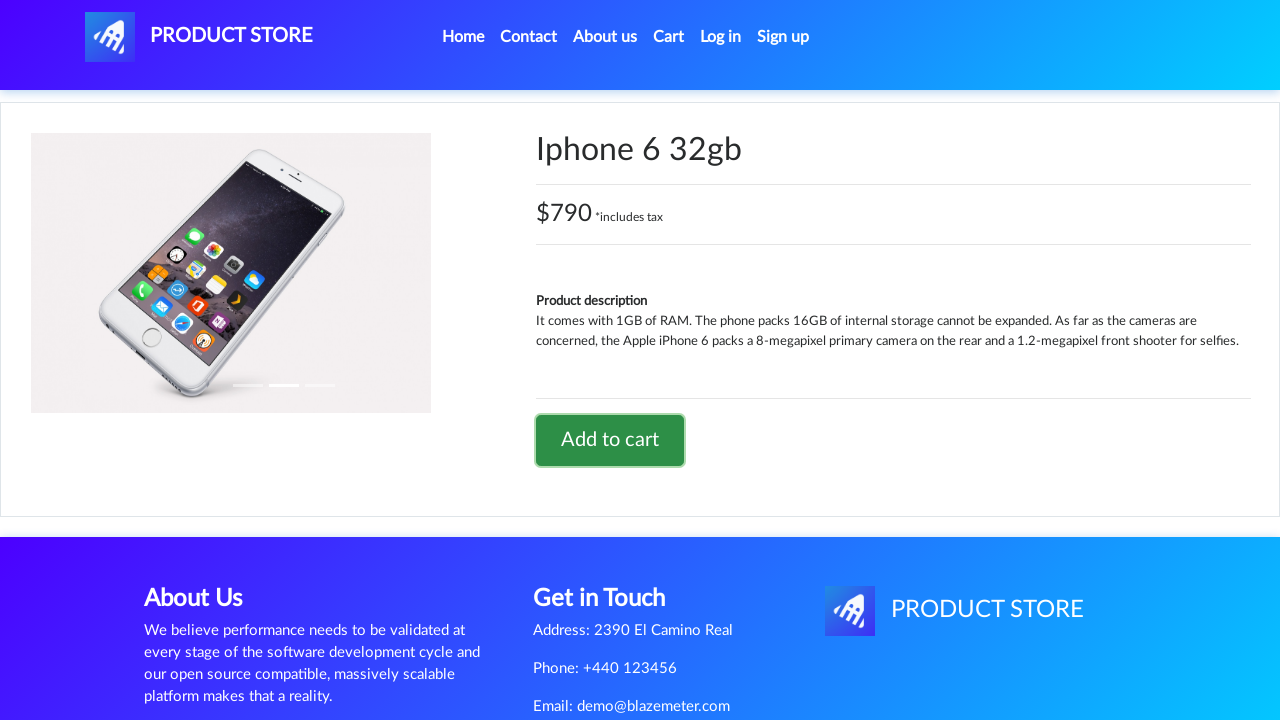

Clicked cart navigation button at (669, 37) on xpath=//*[@id="cartur"]
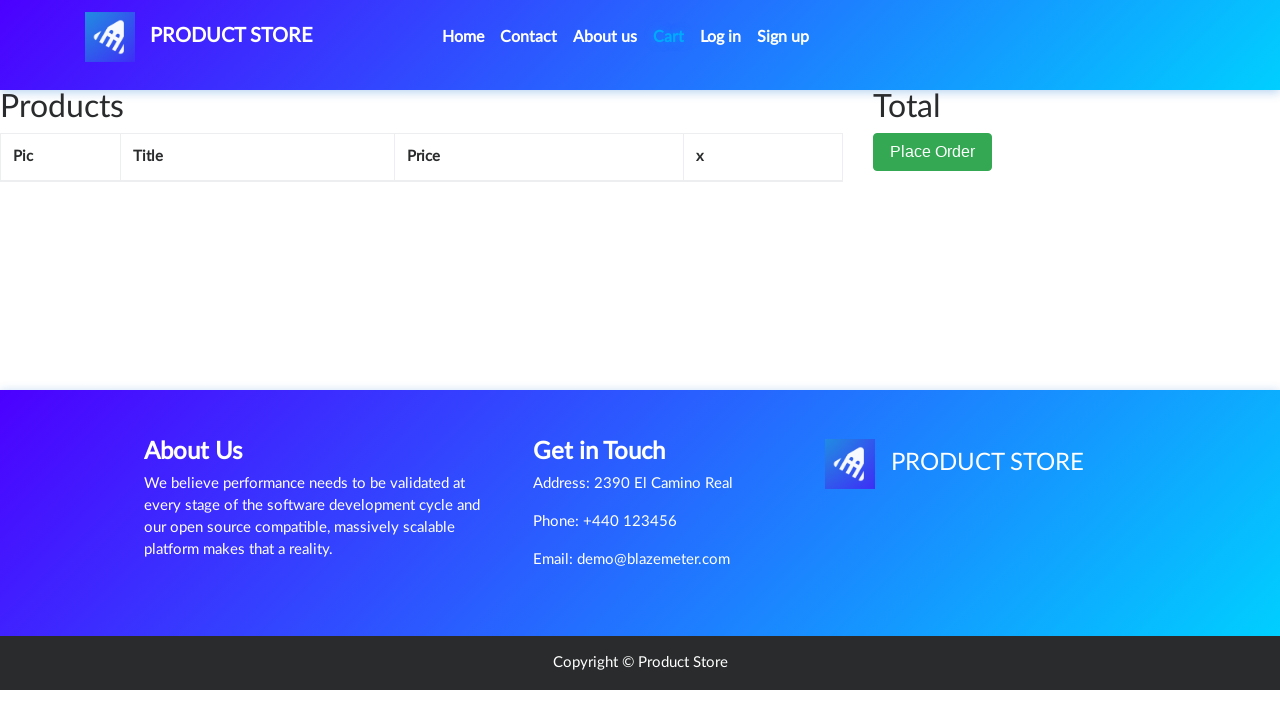

Place Order button became available
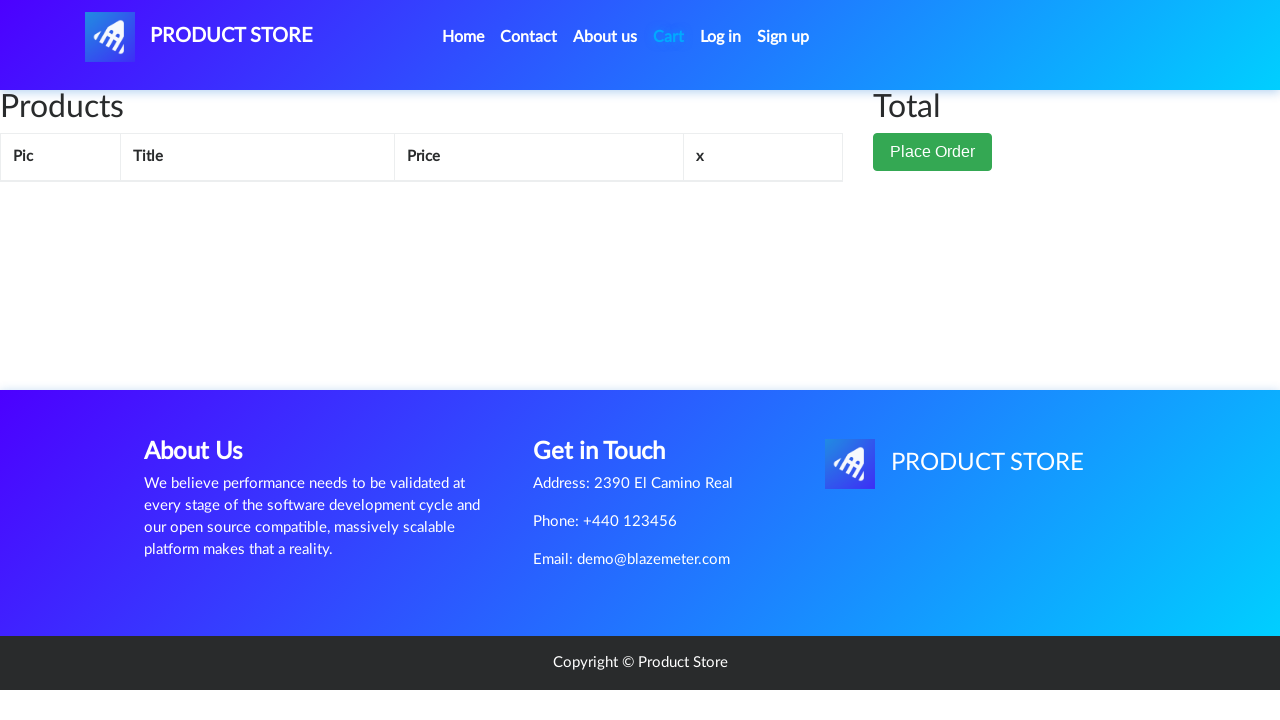

Clicked Place Order button at (933, 152) on xpath=//*[@id="page-wrapper"]/div/div[2]/button
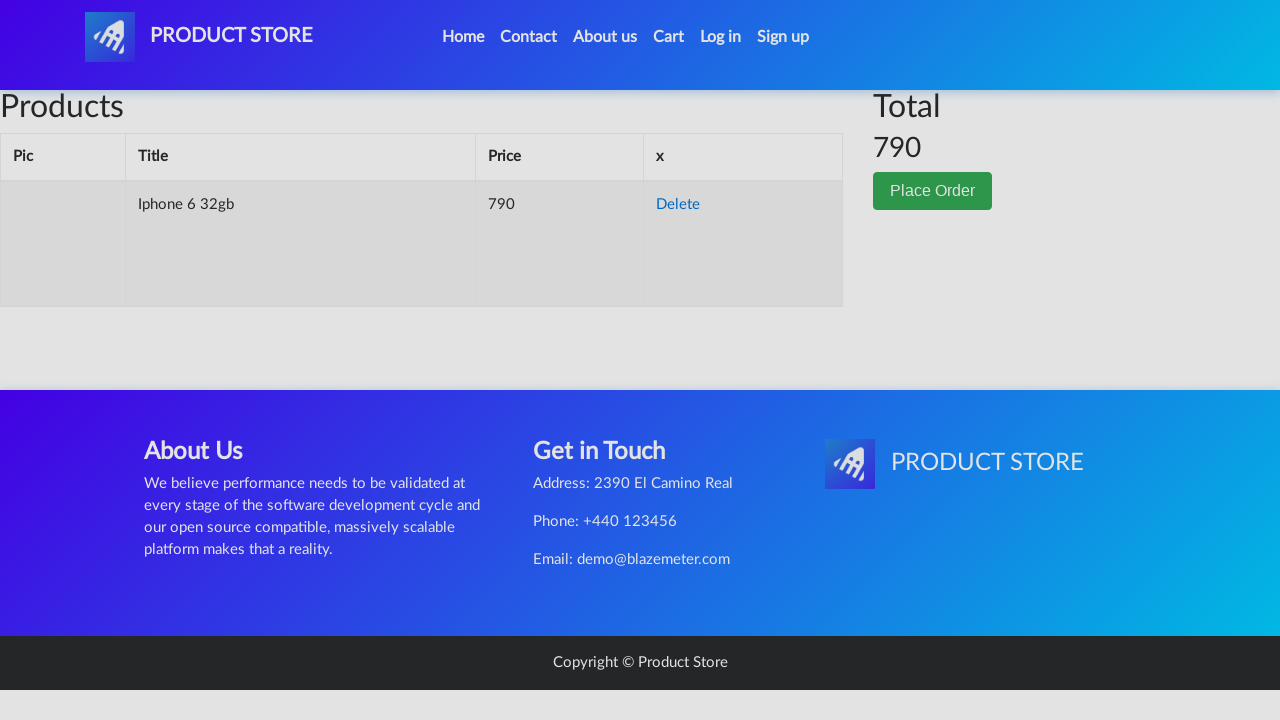

Order form name field became available
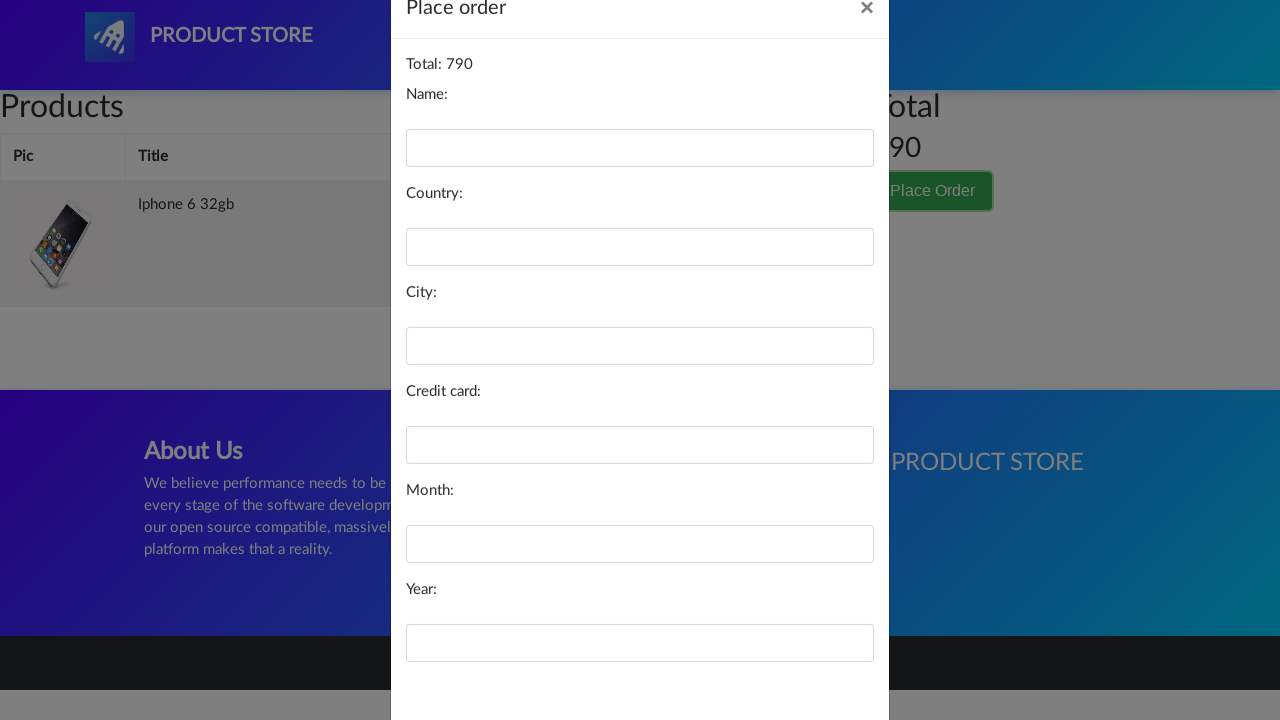

Filled name field with 'nir_peled' on //*[@id="name"]
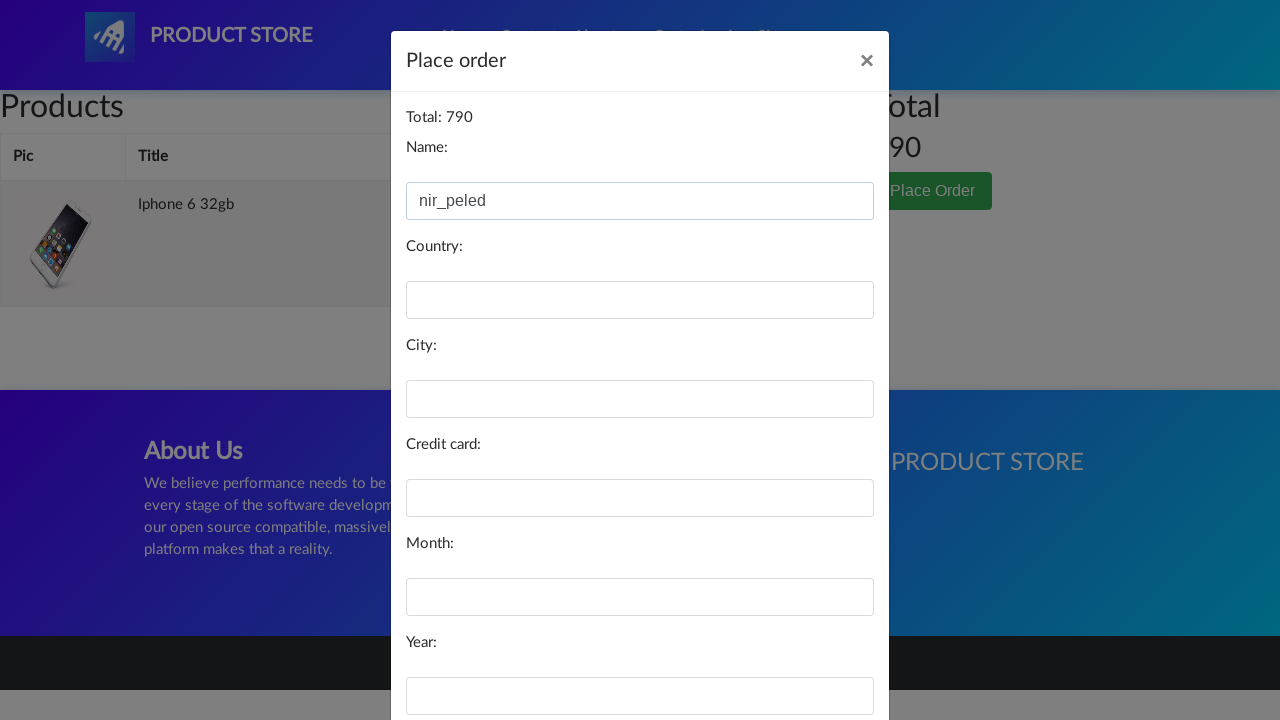

Filled country field with 'israel' on //*[@id="country"]
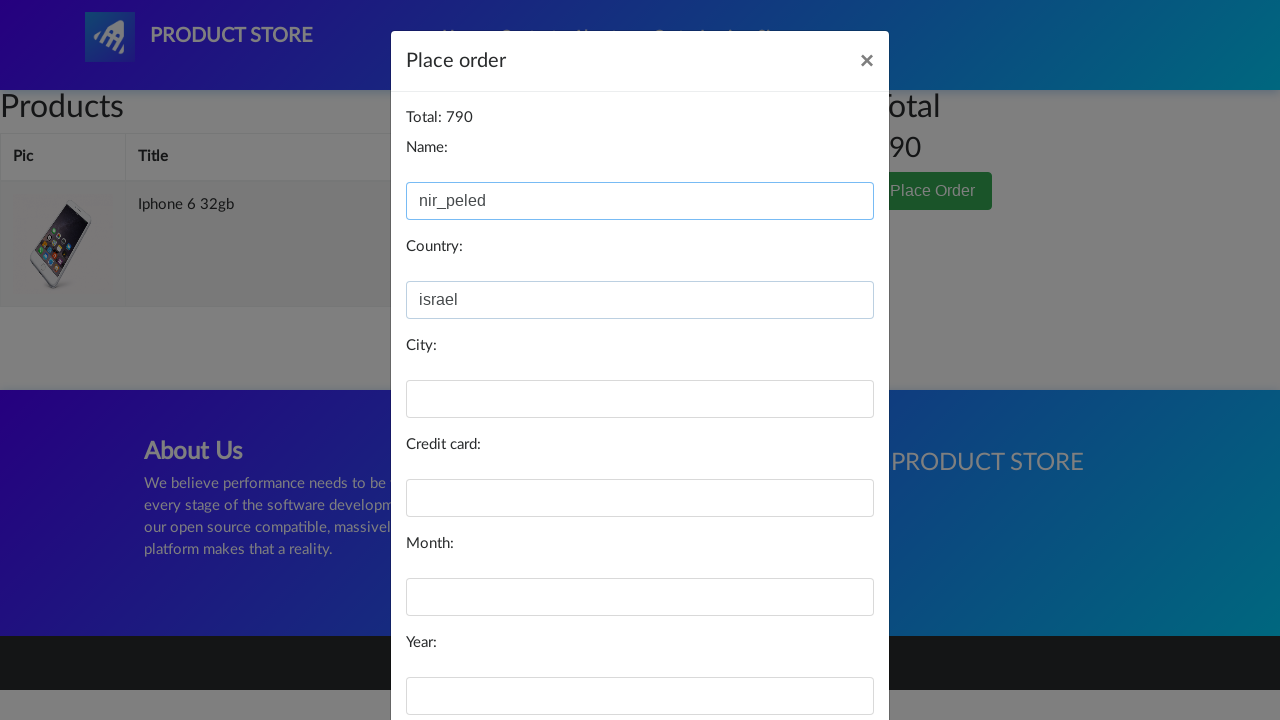

Filled city field with 'shoam' on //*[@id="city"]
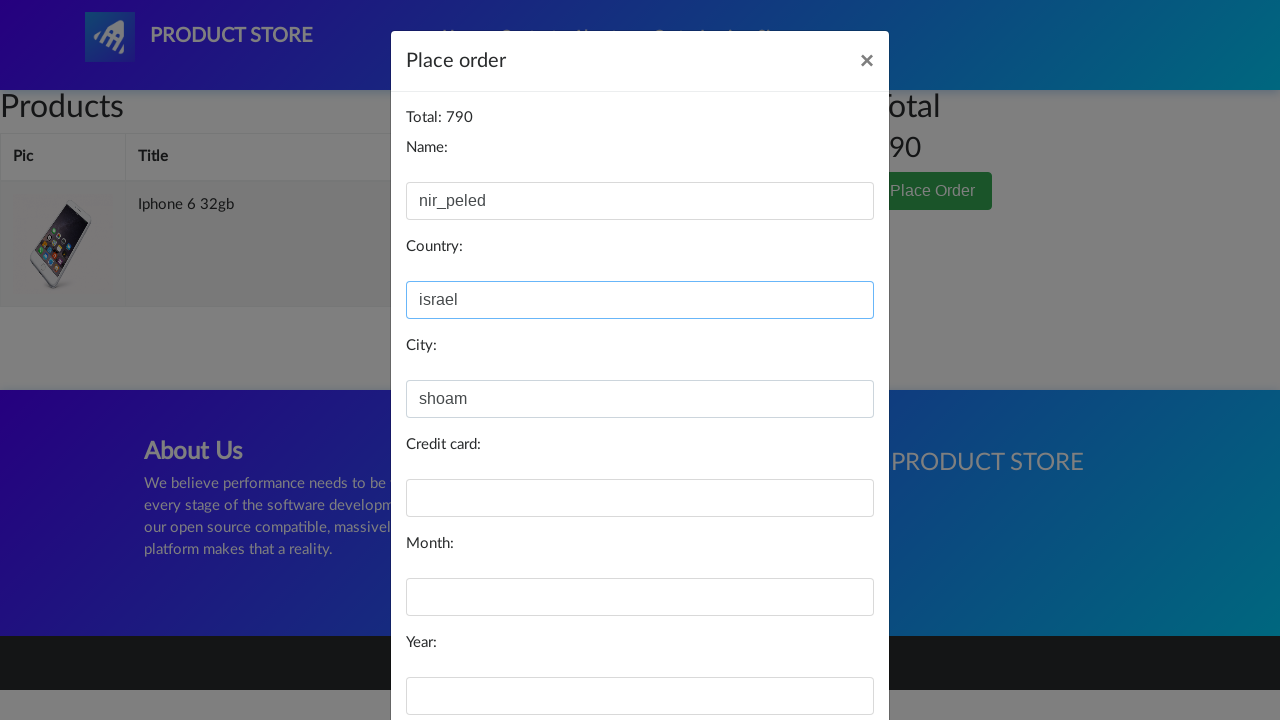

Filled card field with credit card number on //*[@id="card"]
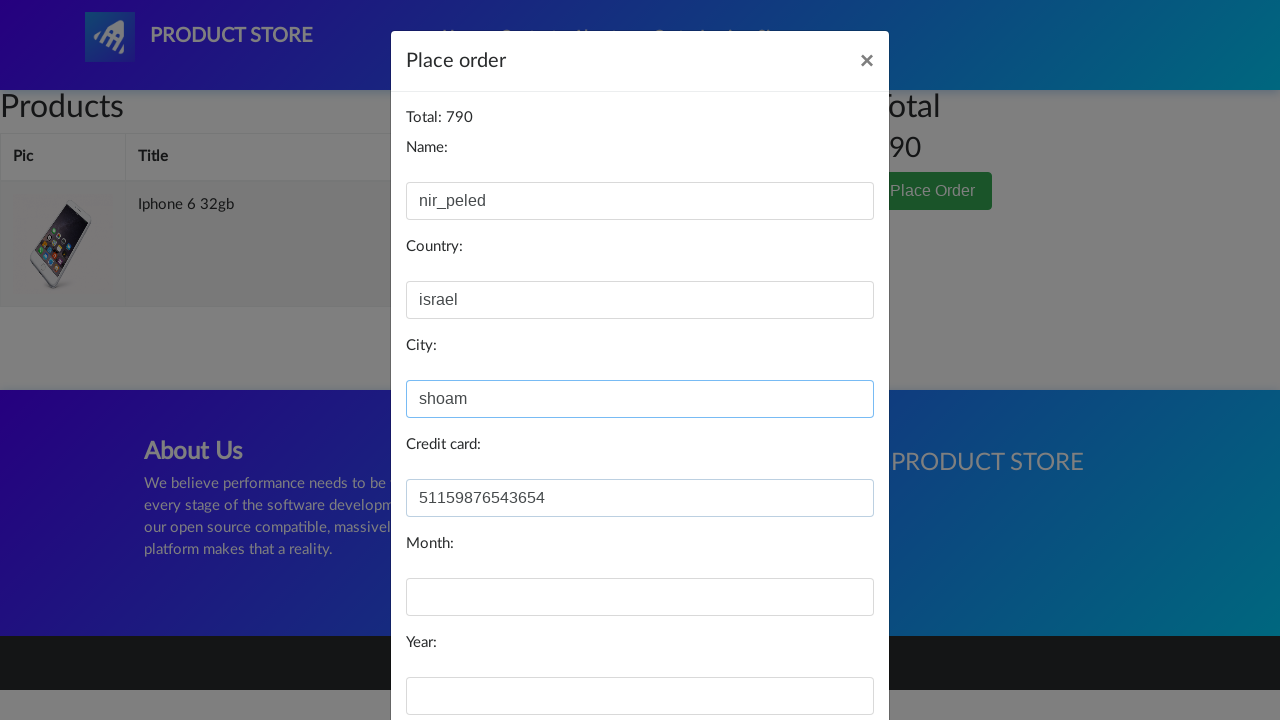

Filled month field with '14.6' on //*[@id="month"]
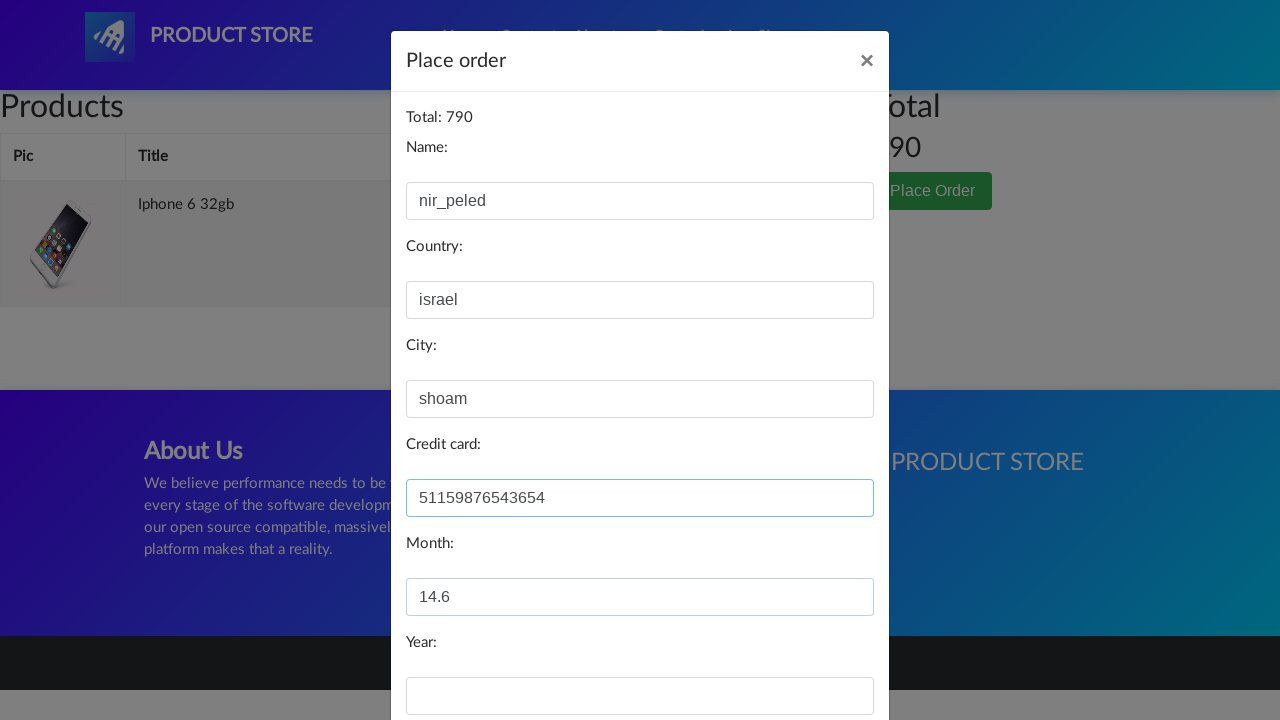

Filled year field with '2001' on //*[@id="year"]
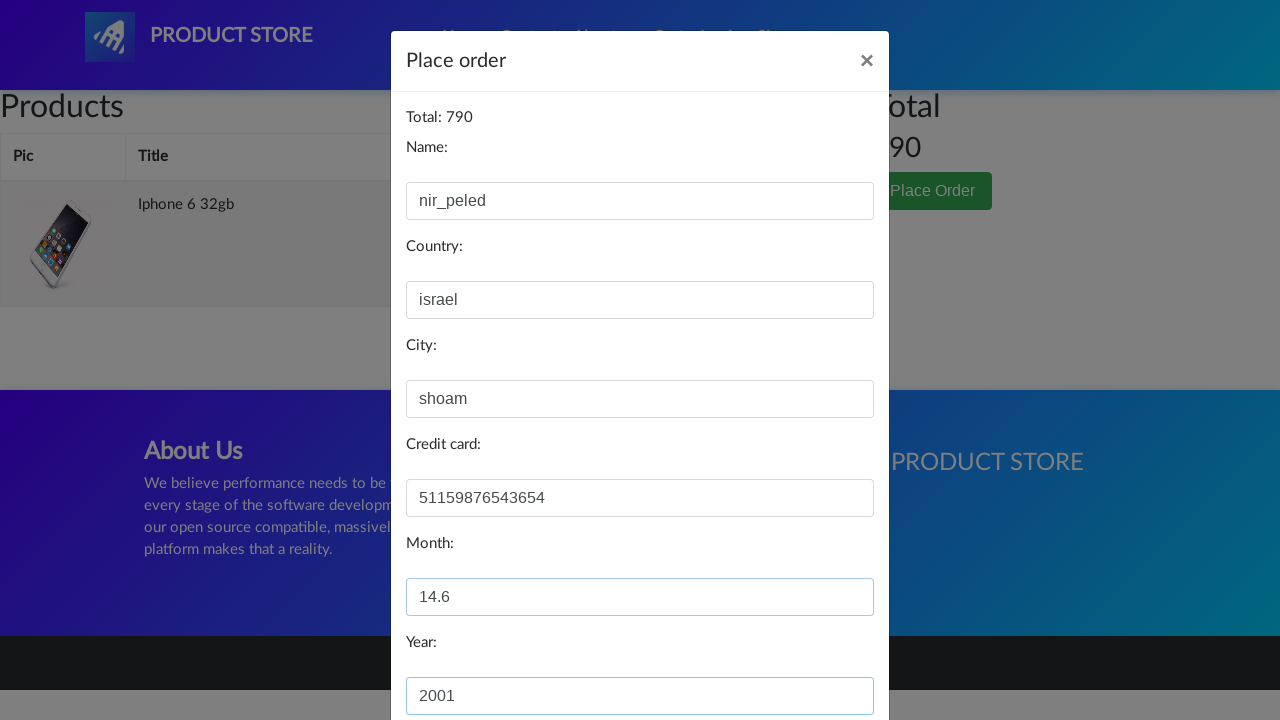

Clicked Purchase button to complete order at (823, 655) on xpath=//*[@id="orderModal"]/div/div/div[3]/button[2]
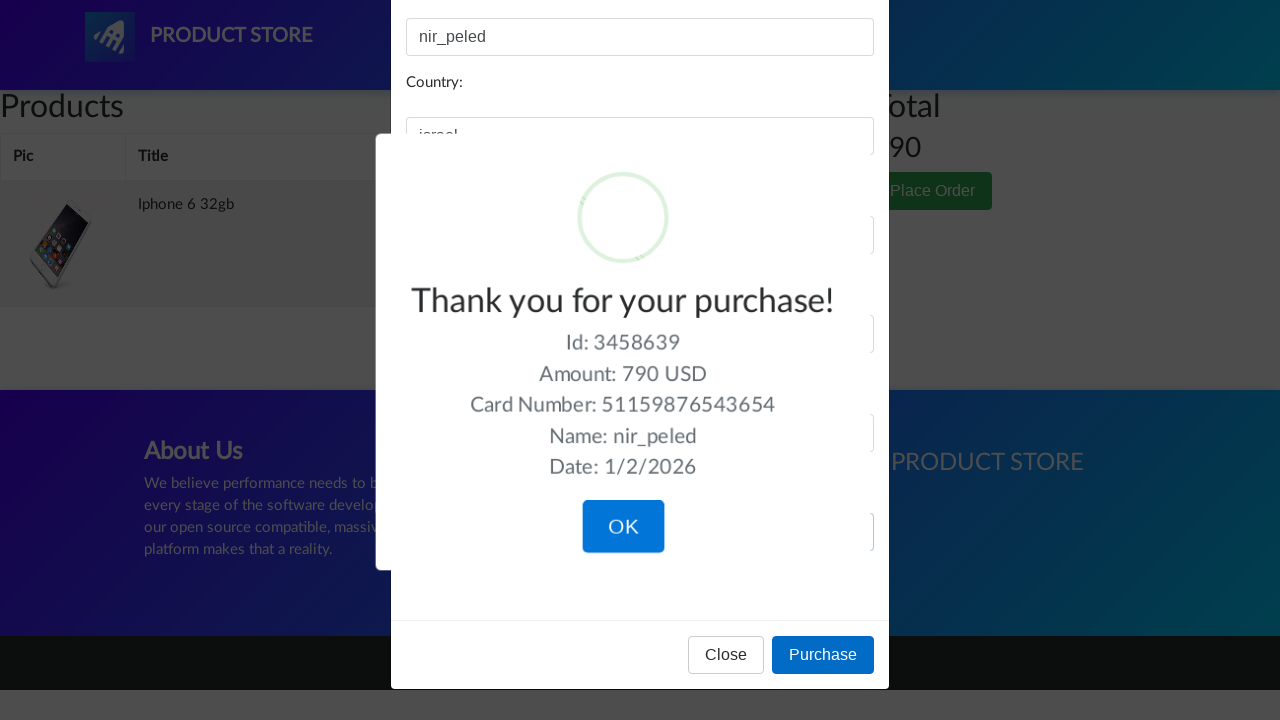

Confirmation dialog OK button became available
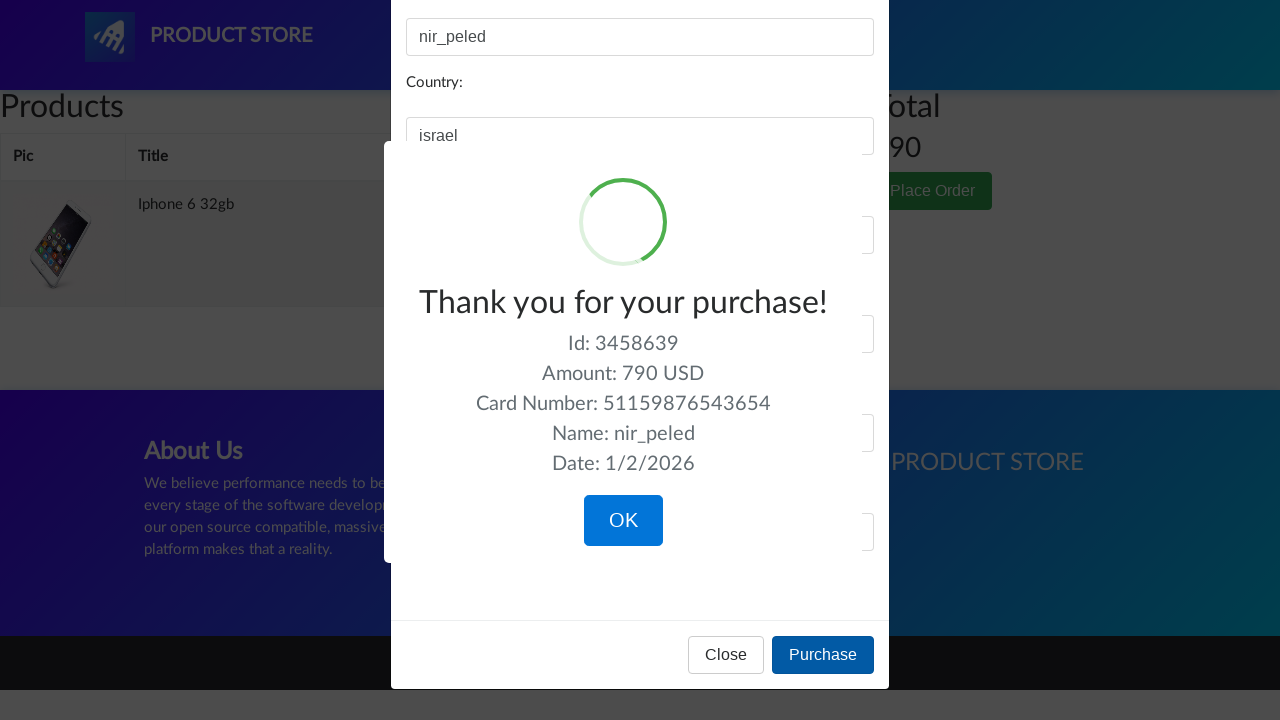

Clicked OK button on purchase confirmation dialog at (623, 521) on xpath=/html/body/div[10]/div[7]/div/button
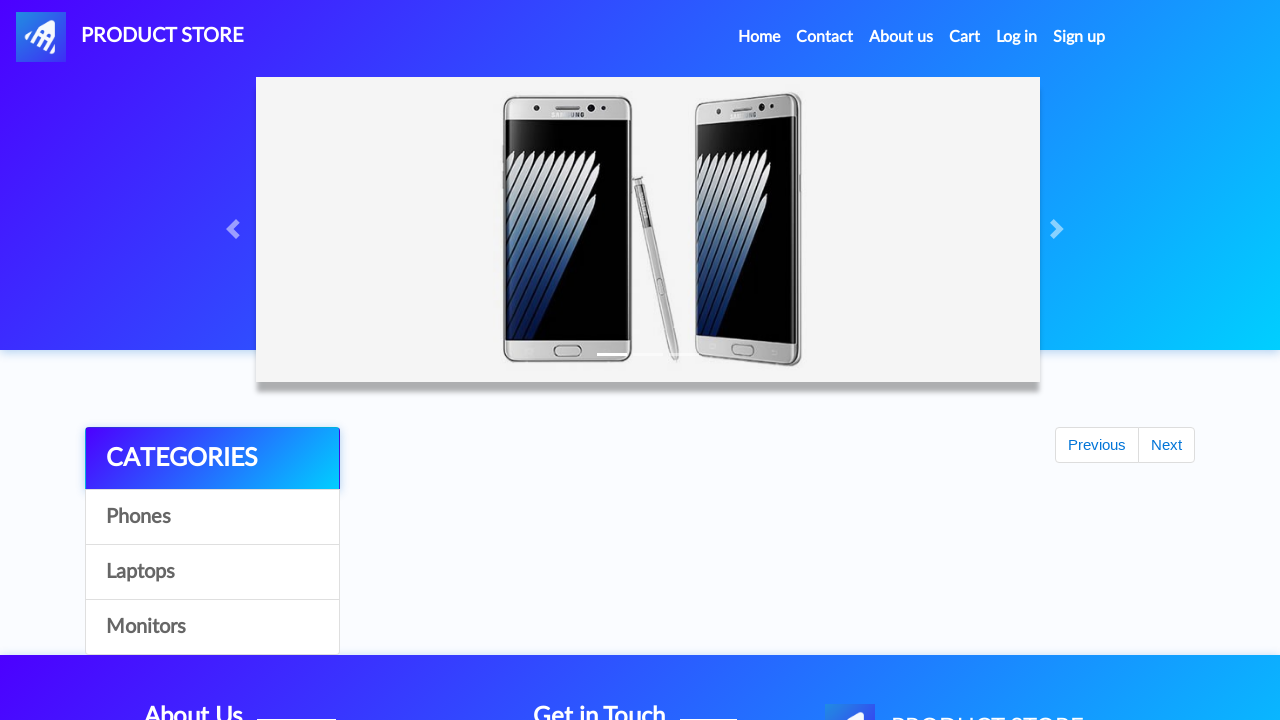

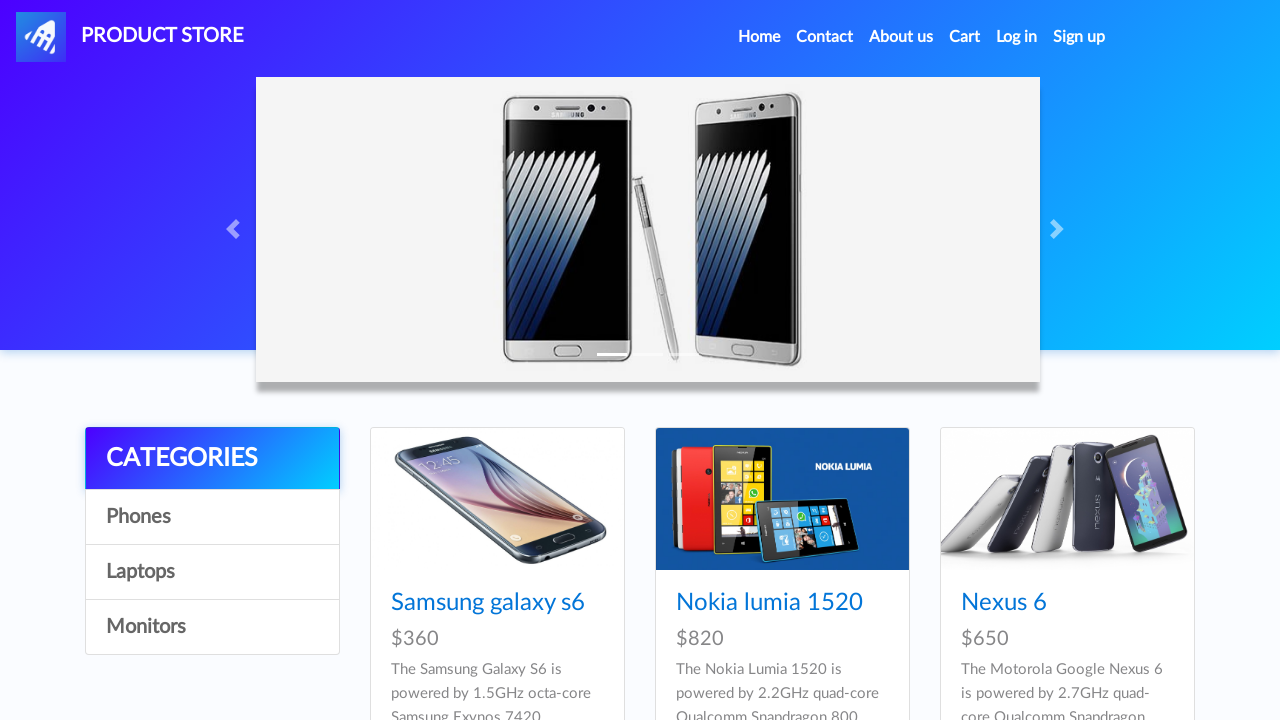